Tests a registration form by filling in first name, last name, and email fields in the first block, submitting the form, and verifying the success message is displayed.

Starting URL: http://suninjuly.github.io/registration1.html

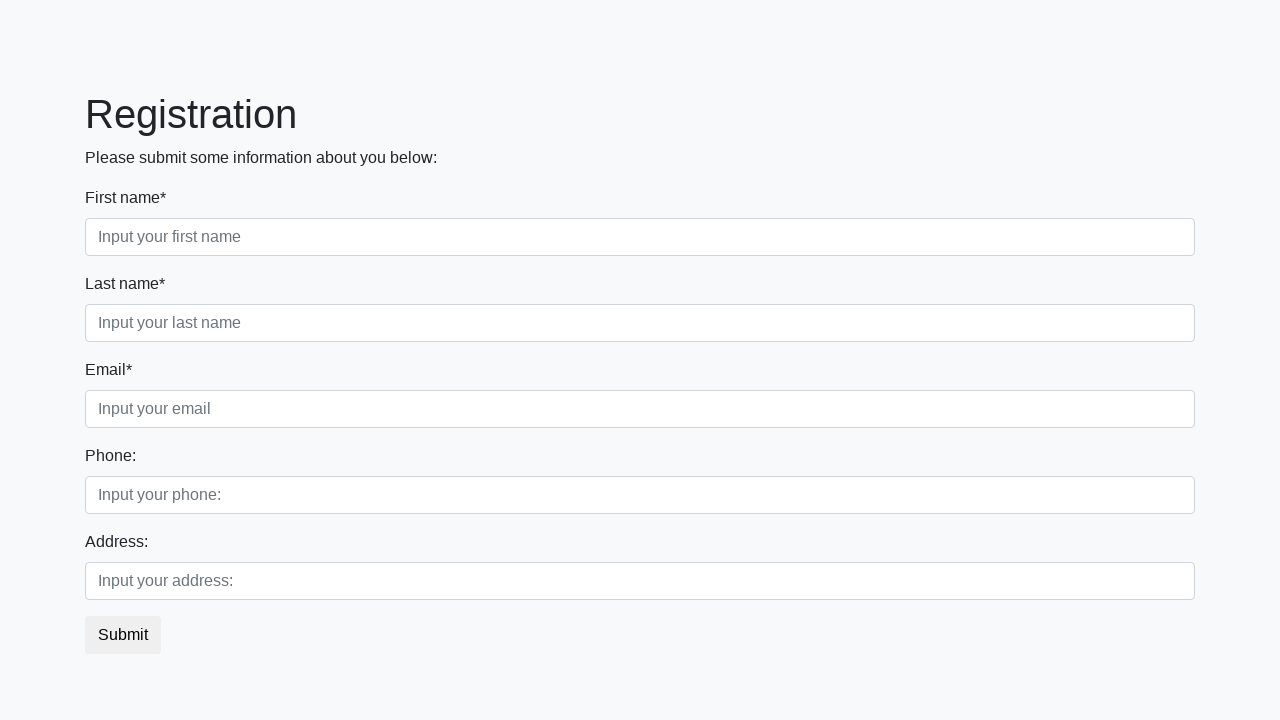

Filled first name field with 'Ivan' on div.first_block input.form-control.first
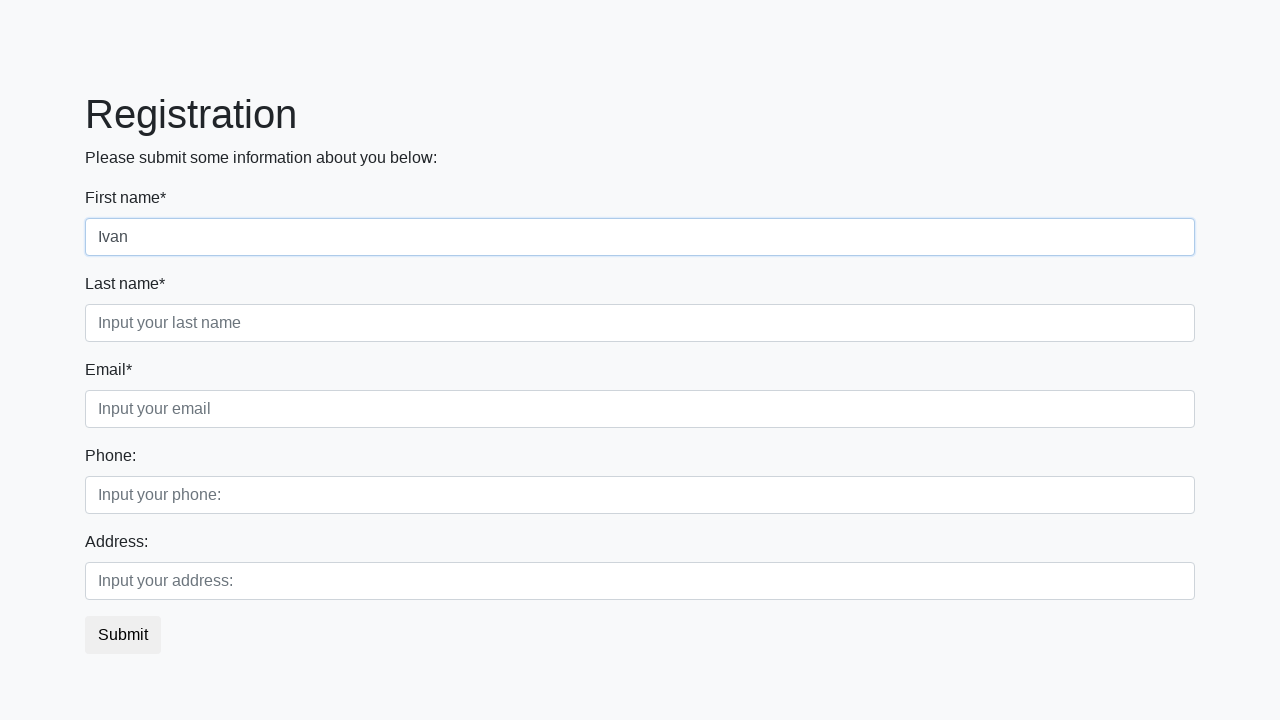

Filled last name field with 'Petrov' on div.first_block input.form-control.second
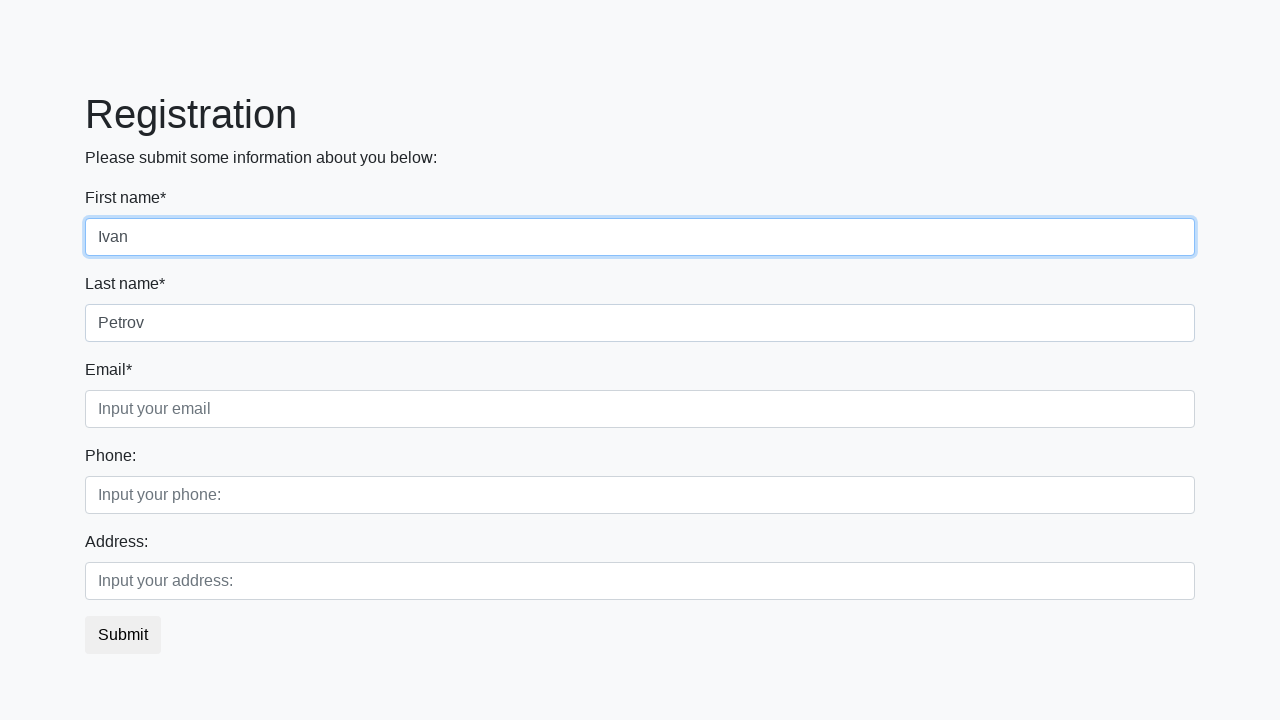

Filled email field with 'i@love.you' on div.first_block input.form-control.third
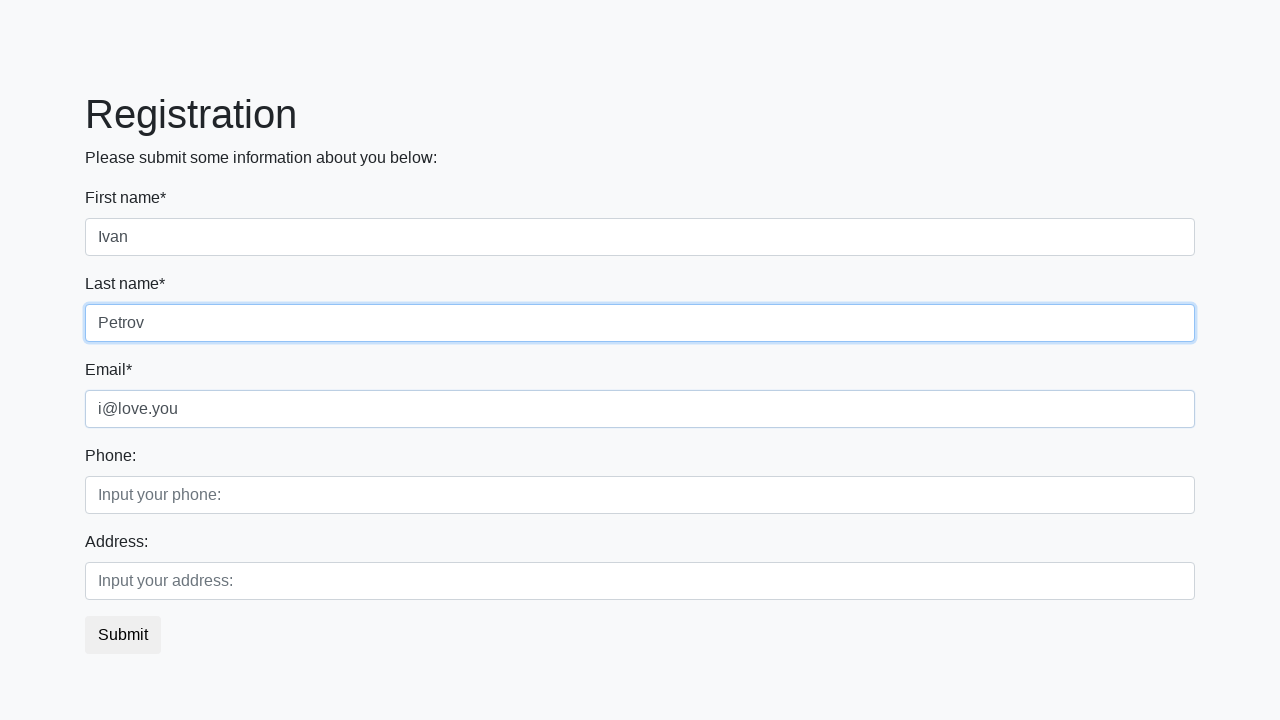

Clicked submit button at (123, 635) on button.btn
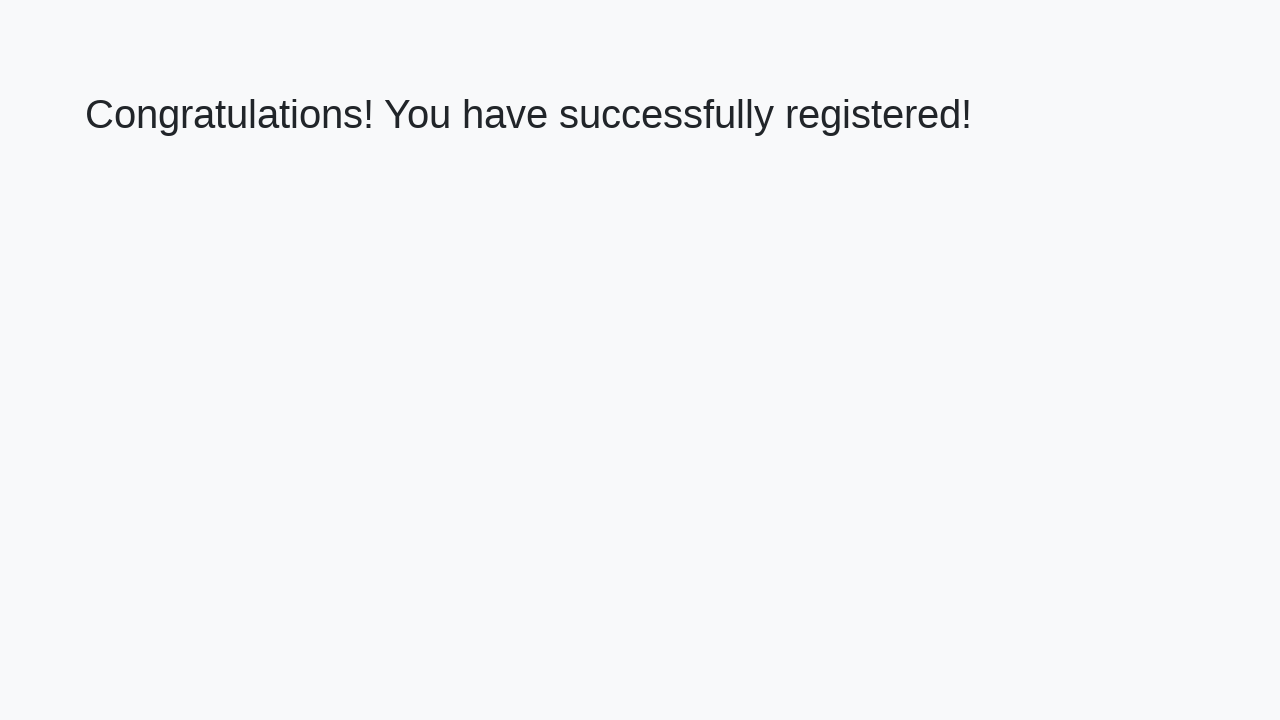

Success message element loaded
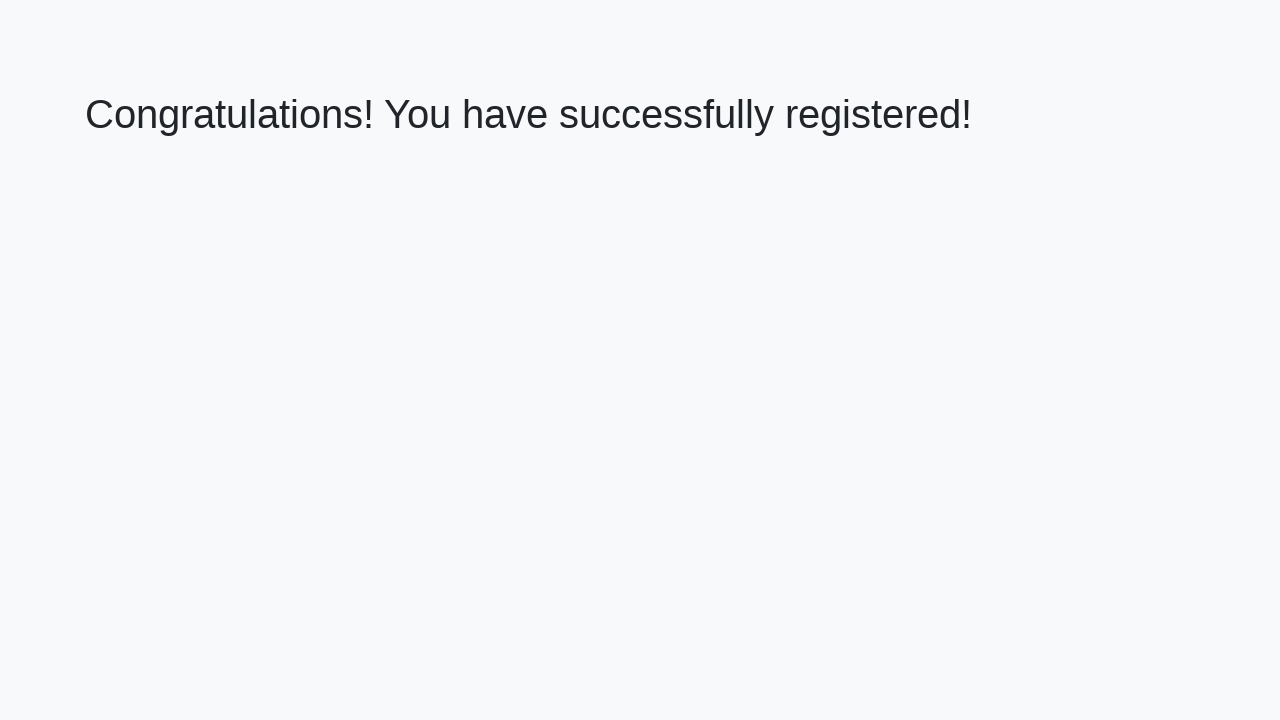

Retrieved success message text
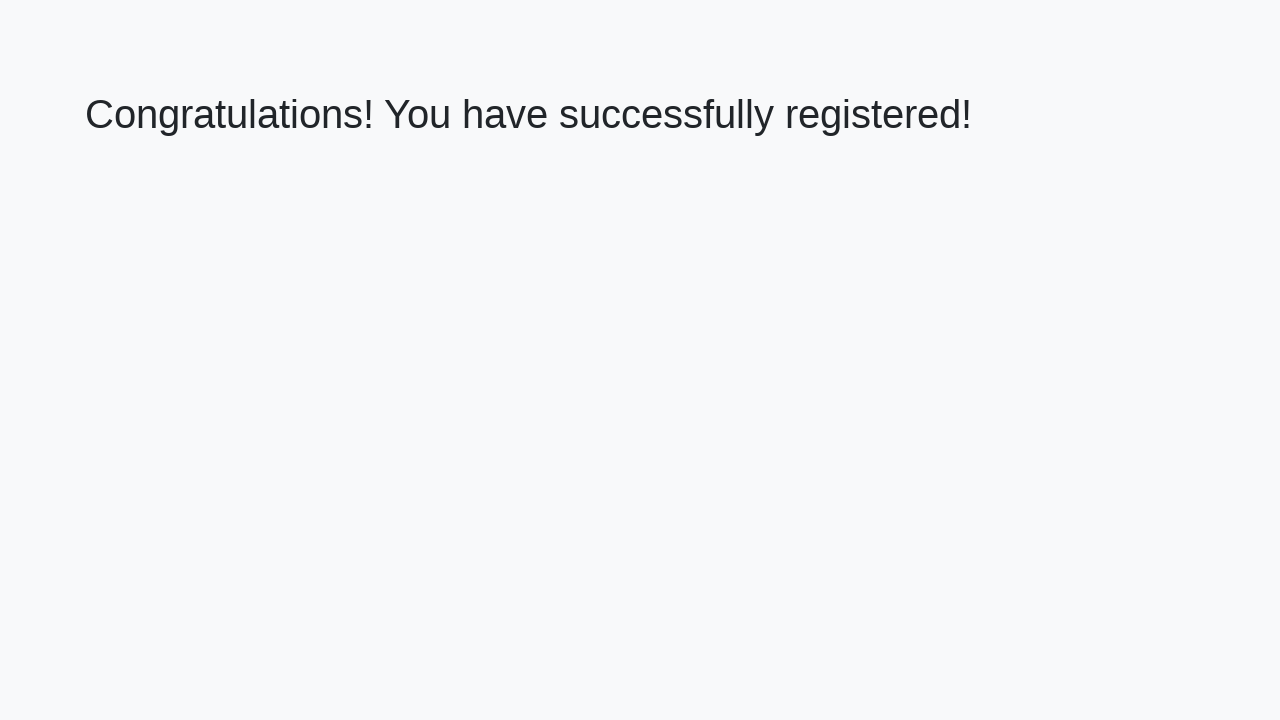

Verified success message: 'Congratulations! You have successfully registered!'
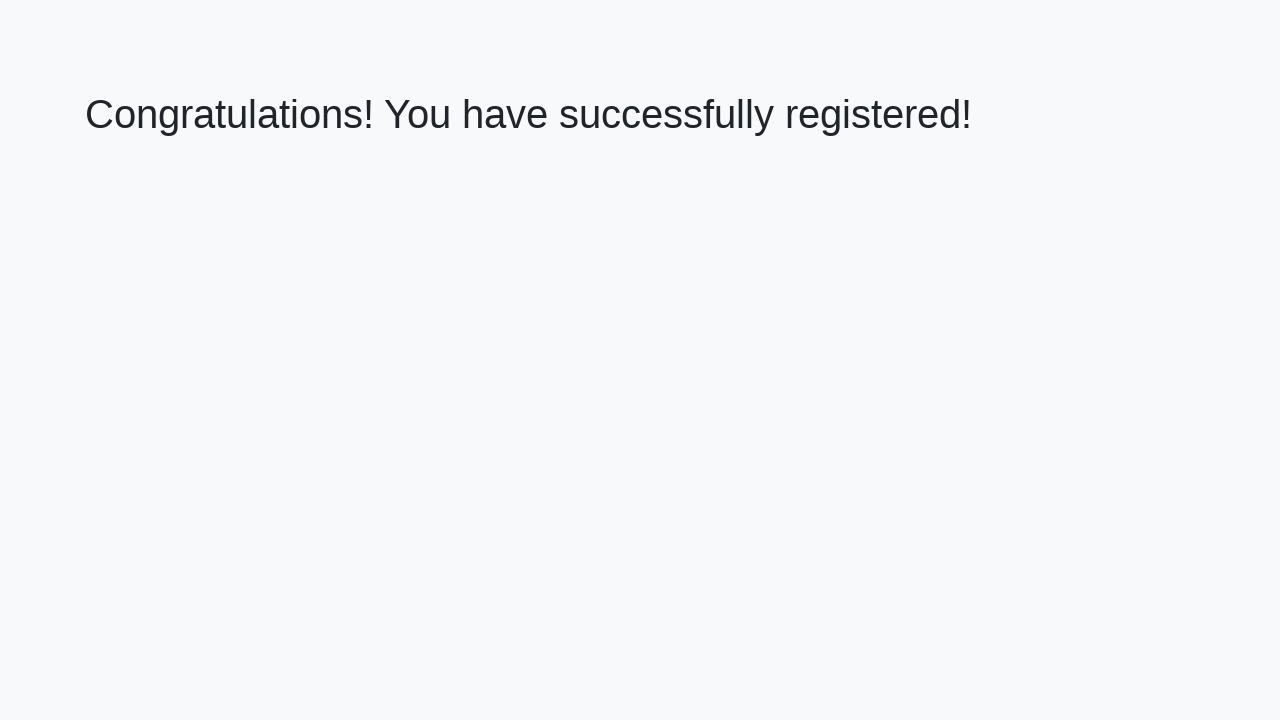

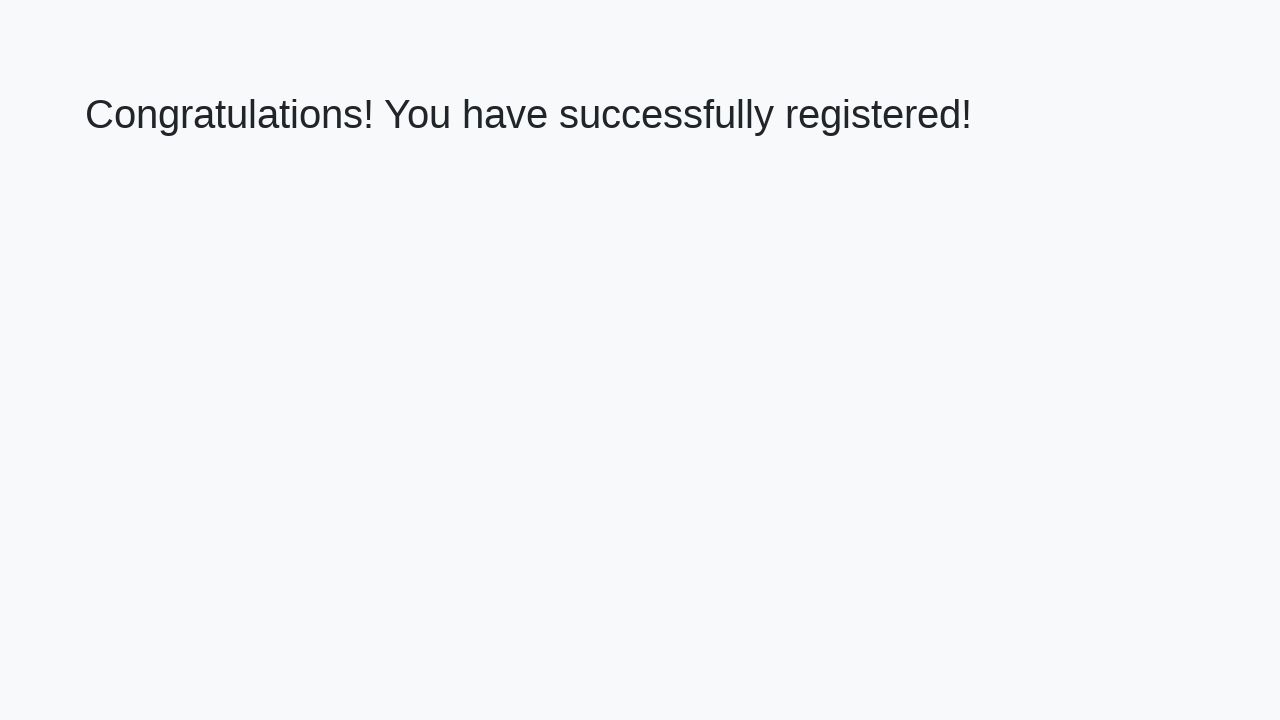